Tests the text box form by filling in user name, email, current address, and permanent address fields

Starting URL: https://demoqa.com/text-box

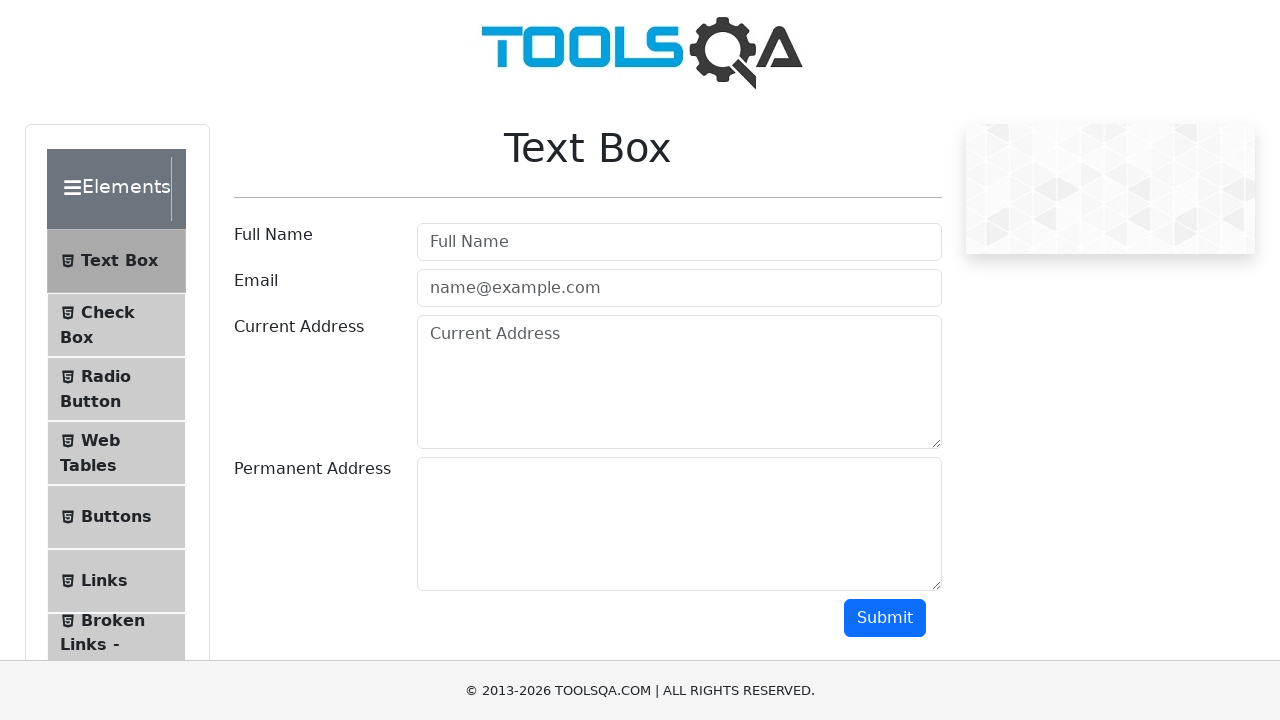

Filled user name field with 'Test1' on #userName
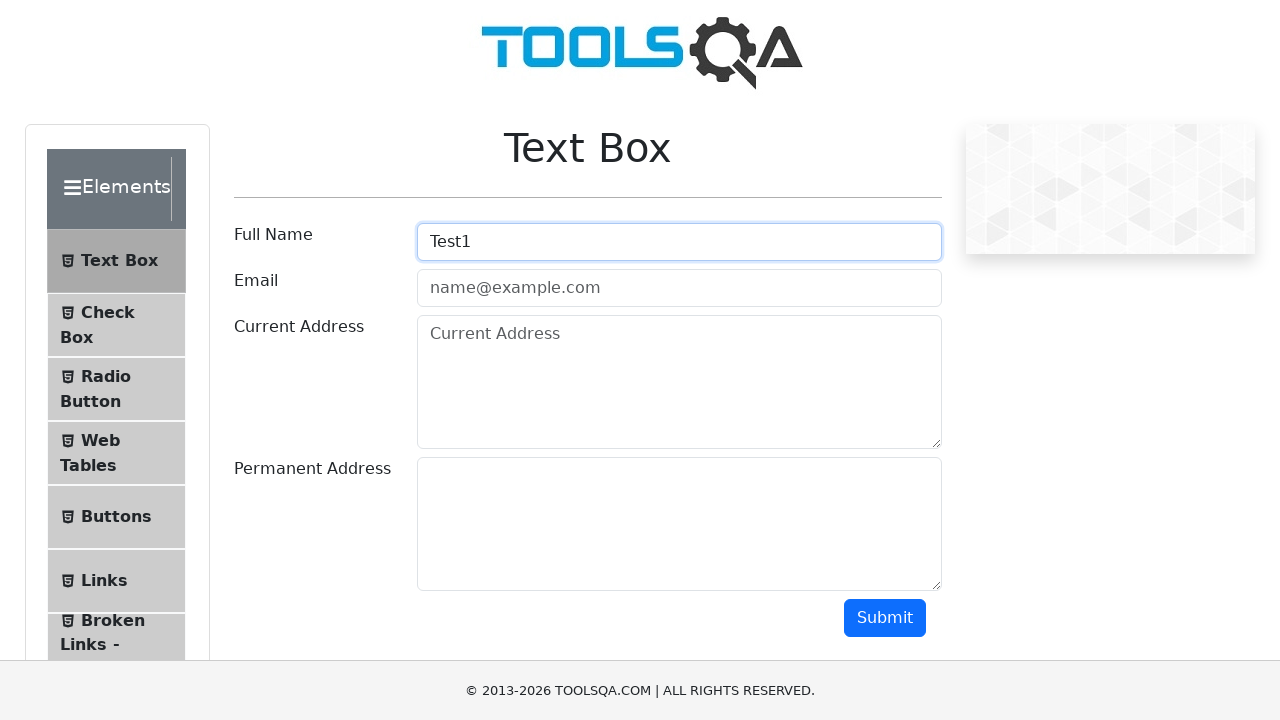

Filled email field with 'Test1@gmail.com' on #userEmail
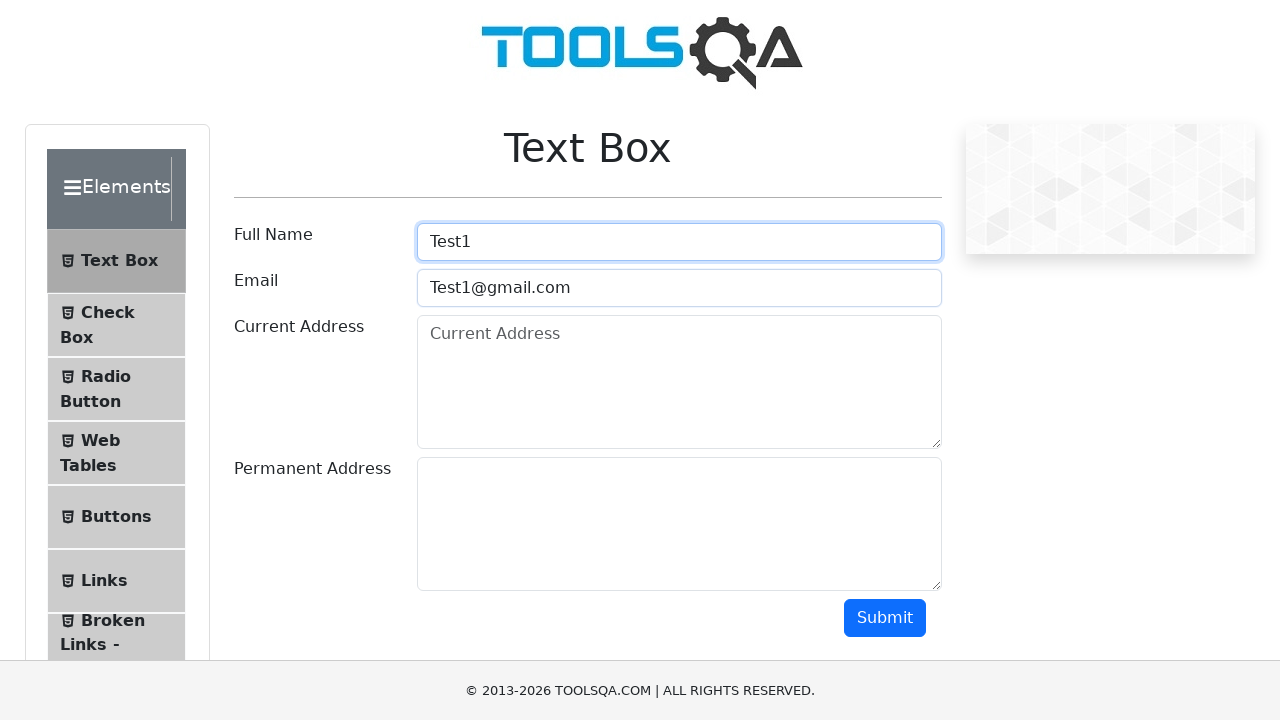

Filled current address field with '1621 S Wolfe Road, CA' on #currentAddress
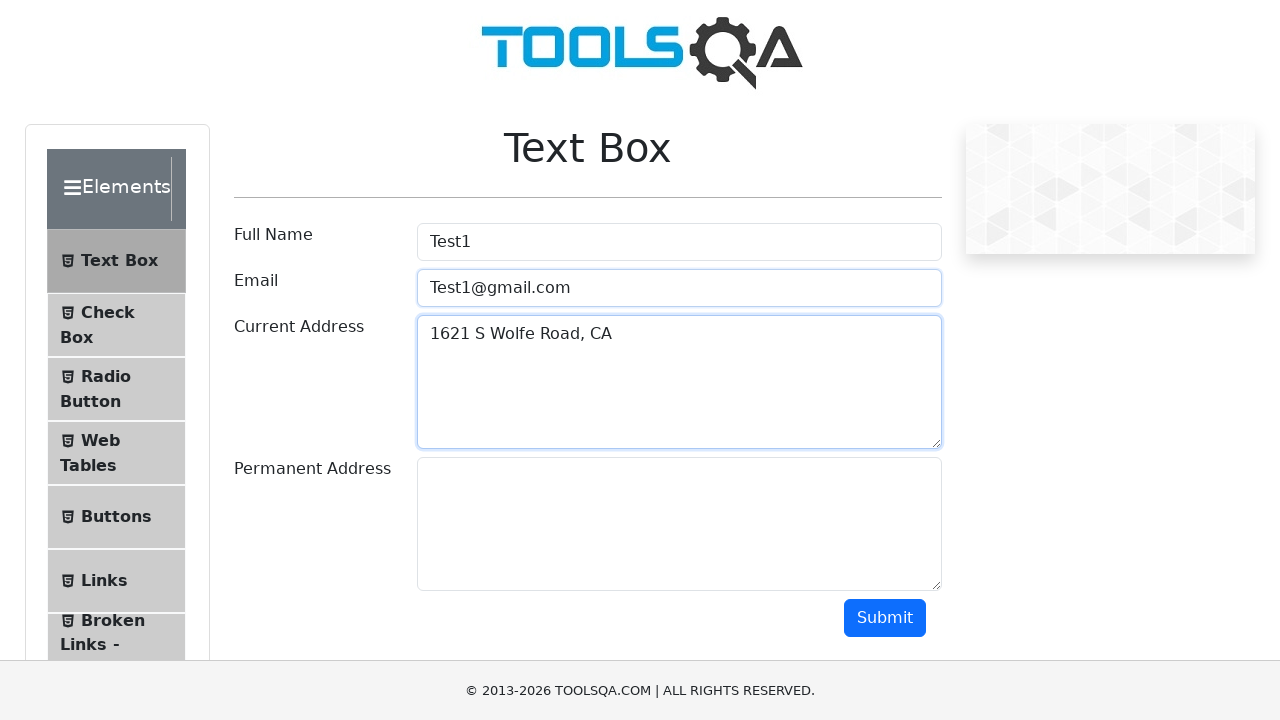

Filled permanent address field with '1621 S Wolfe Road, CA' on #permanentAddress
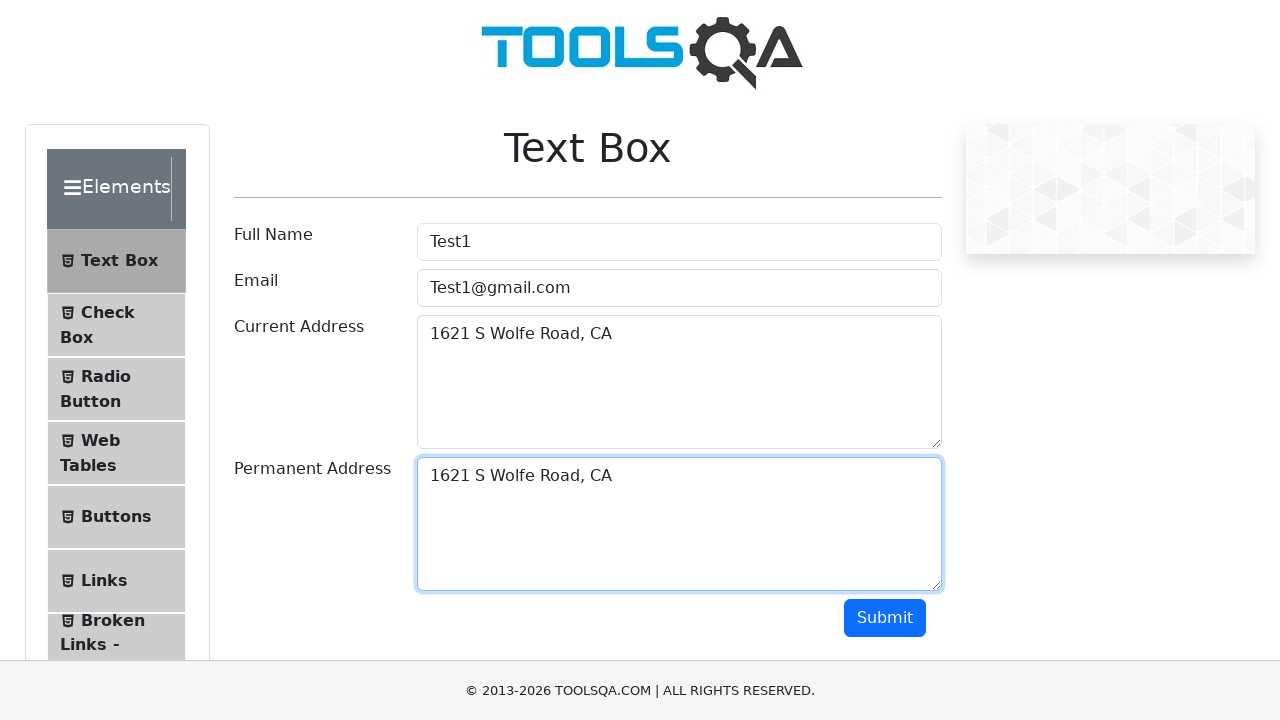

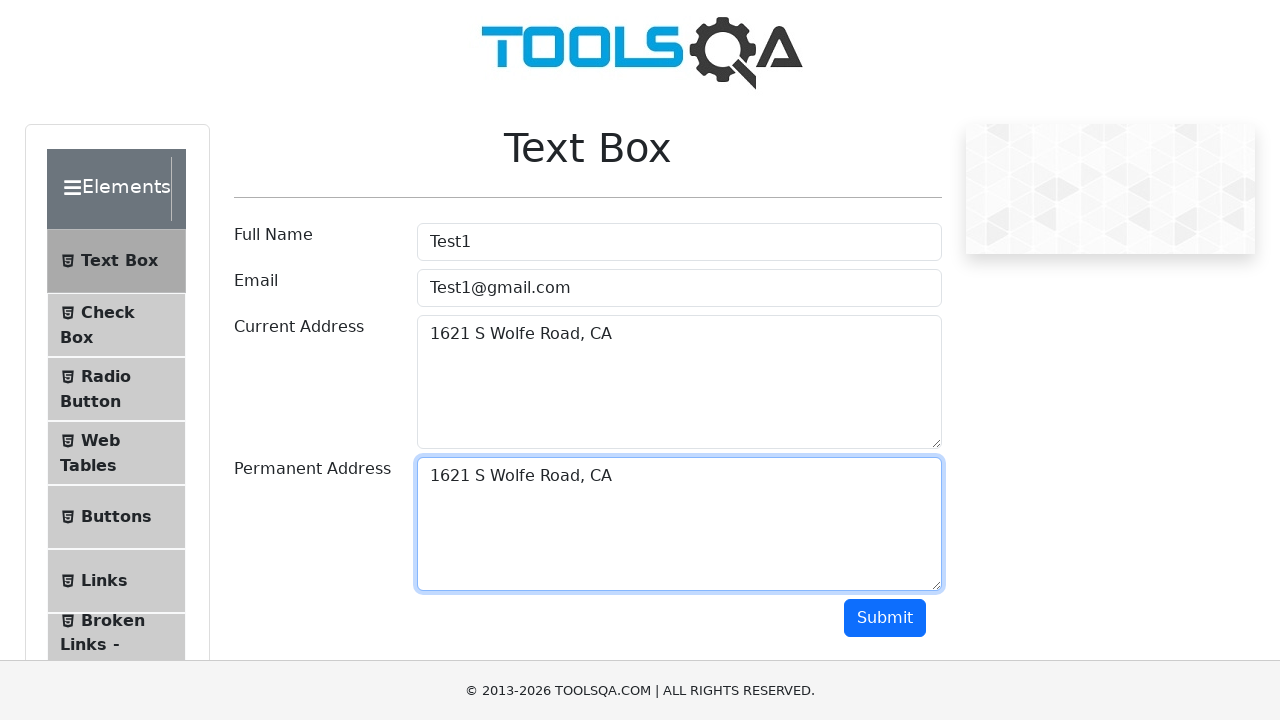